Tests table content by locating a specific row and verifying cell content

Starting URL: https://rahulshettyacademy.com/AutomationPractice/

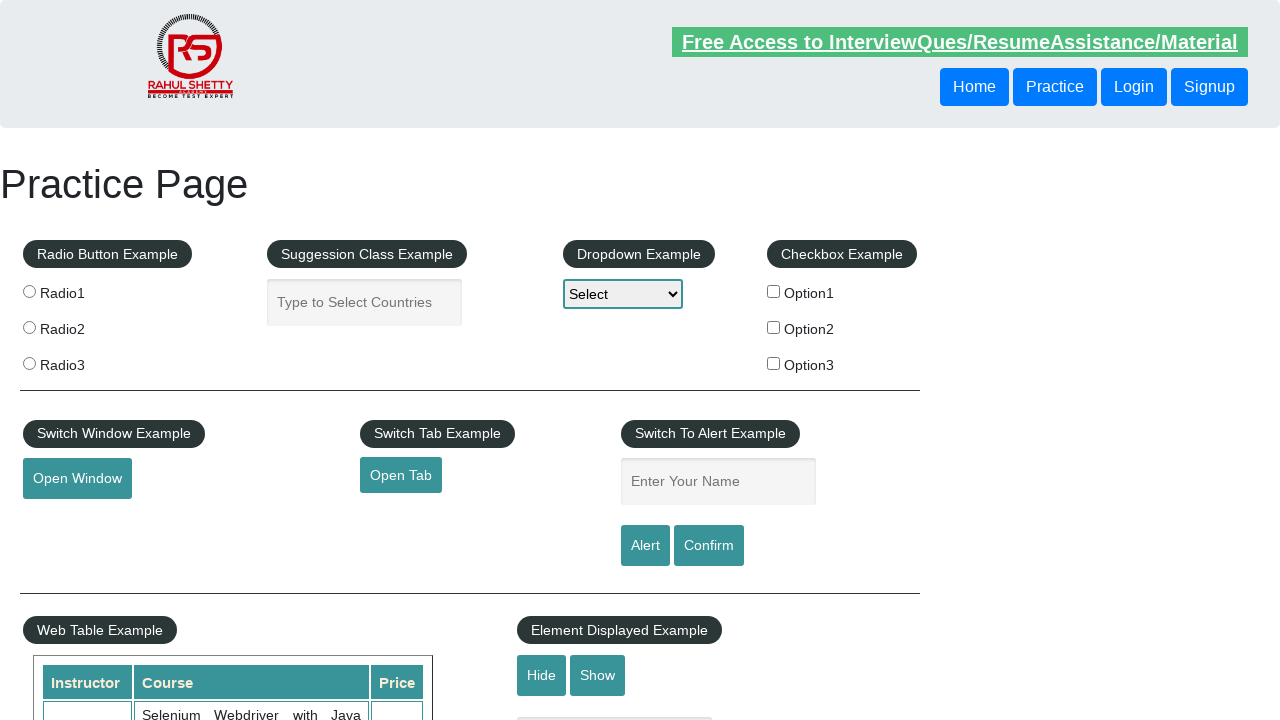

Waited for table body to load
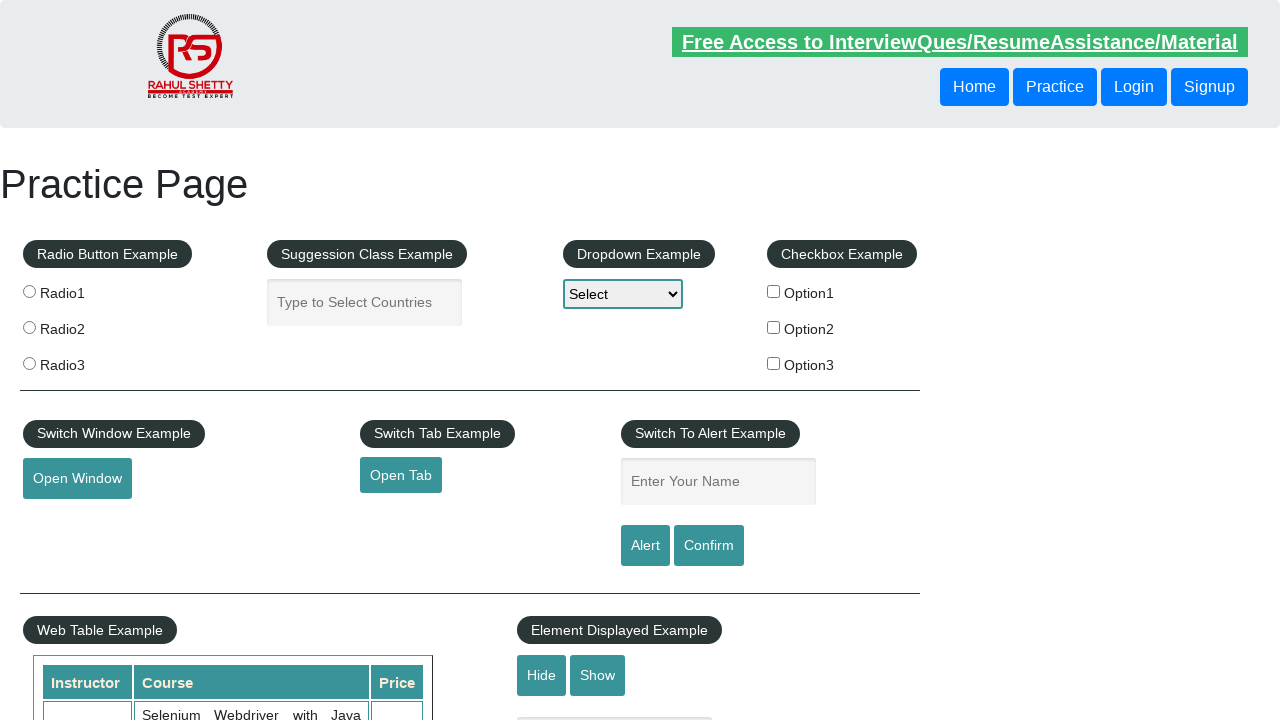

Located table row with 'Master Selenium Automation in simple Python Language'
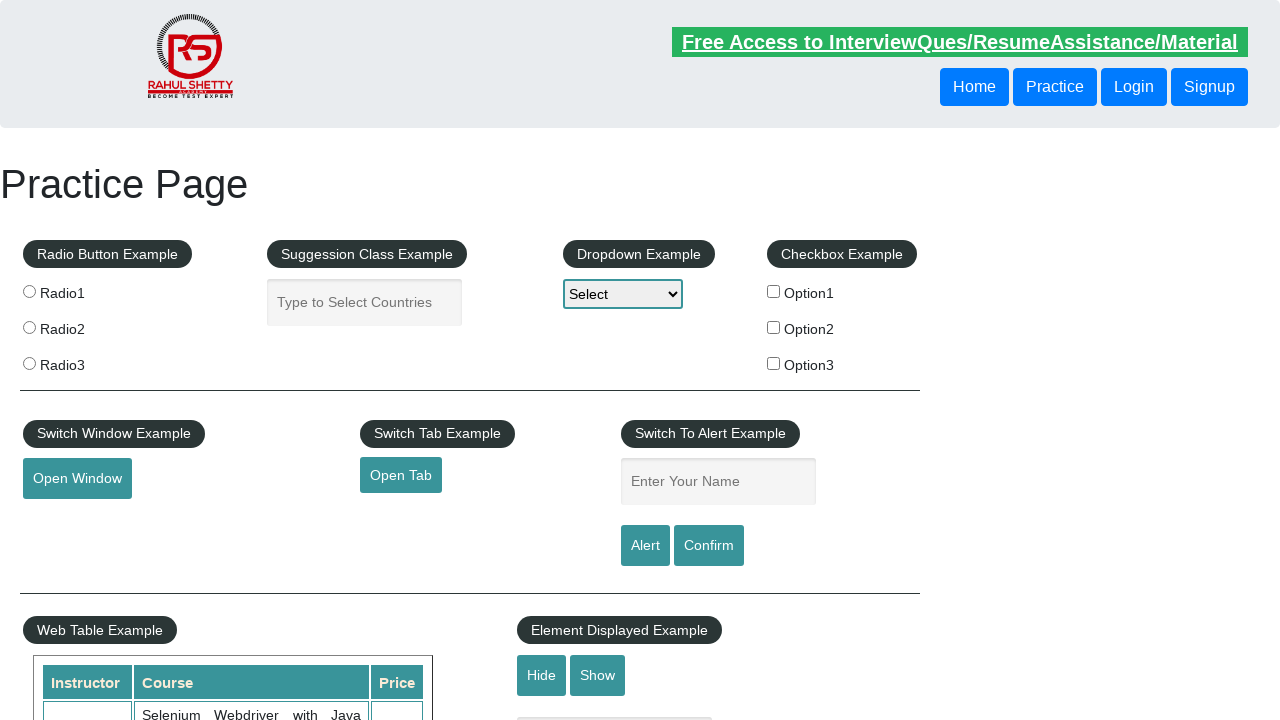

Located the third cell in the target row
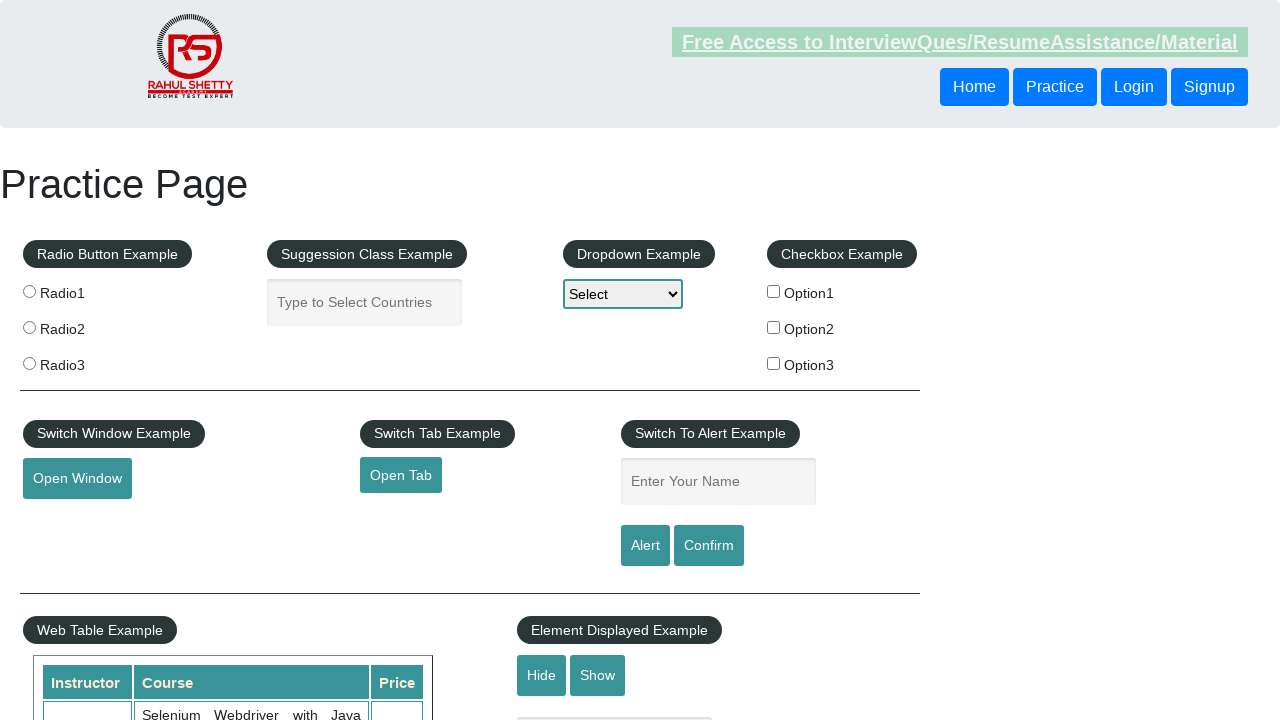

Verified cell content contains '25'
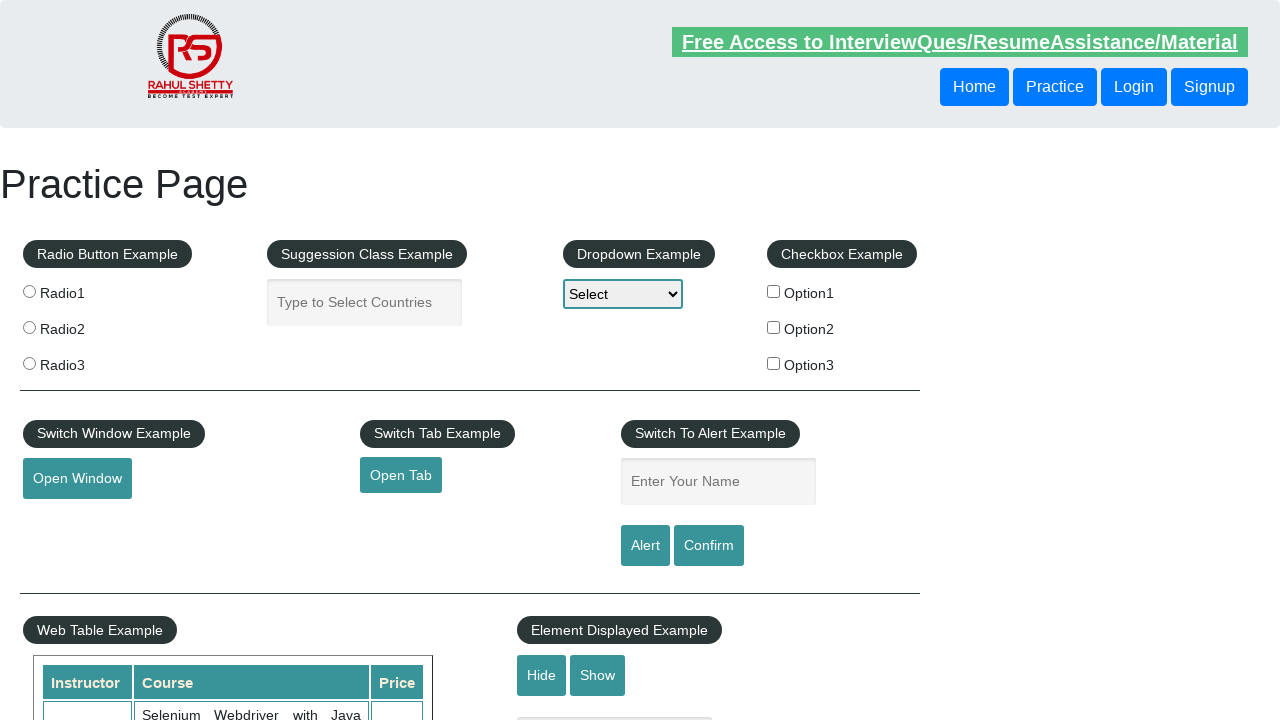

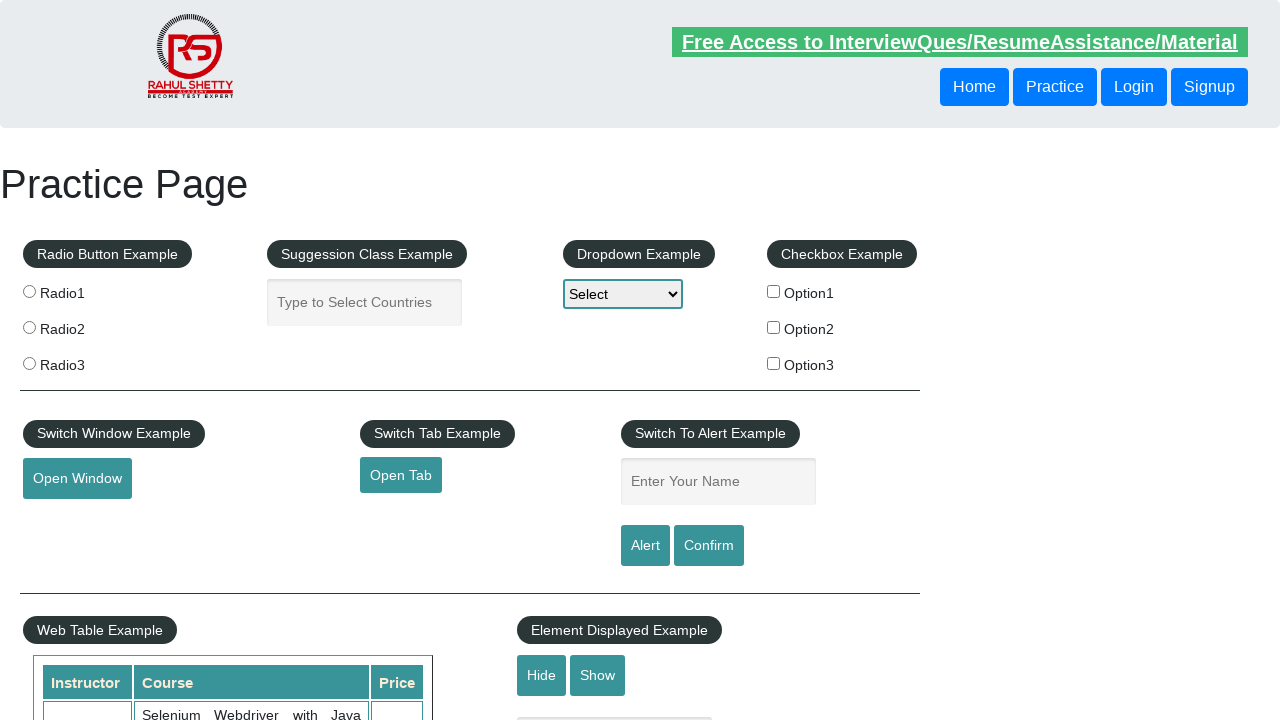